Tests JavaScript prompt dialog handling by clicking a button to trigger a JS prompt, entering text into the prompt, and accepting it.

Starting URL: https://the-internet.herokuapp.com/javascript_alerts

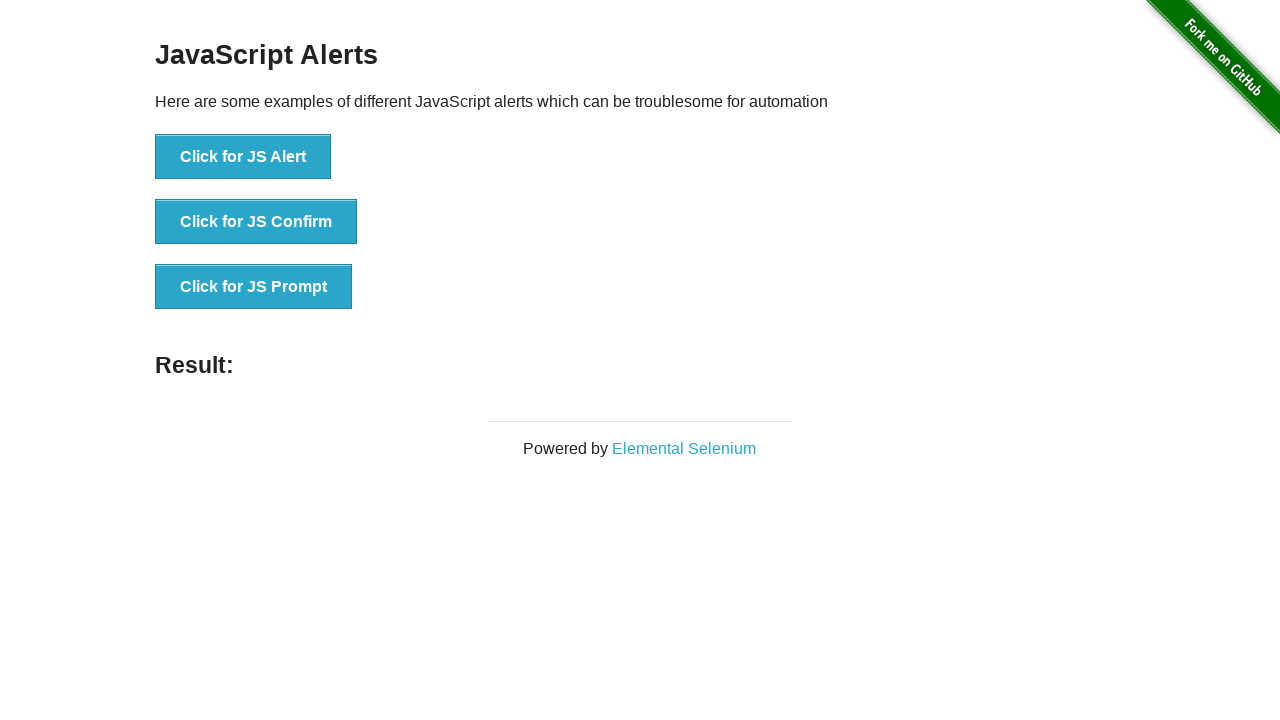

Registered dialog handler to accept prompt with text 'this is my alert testing'
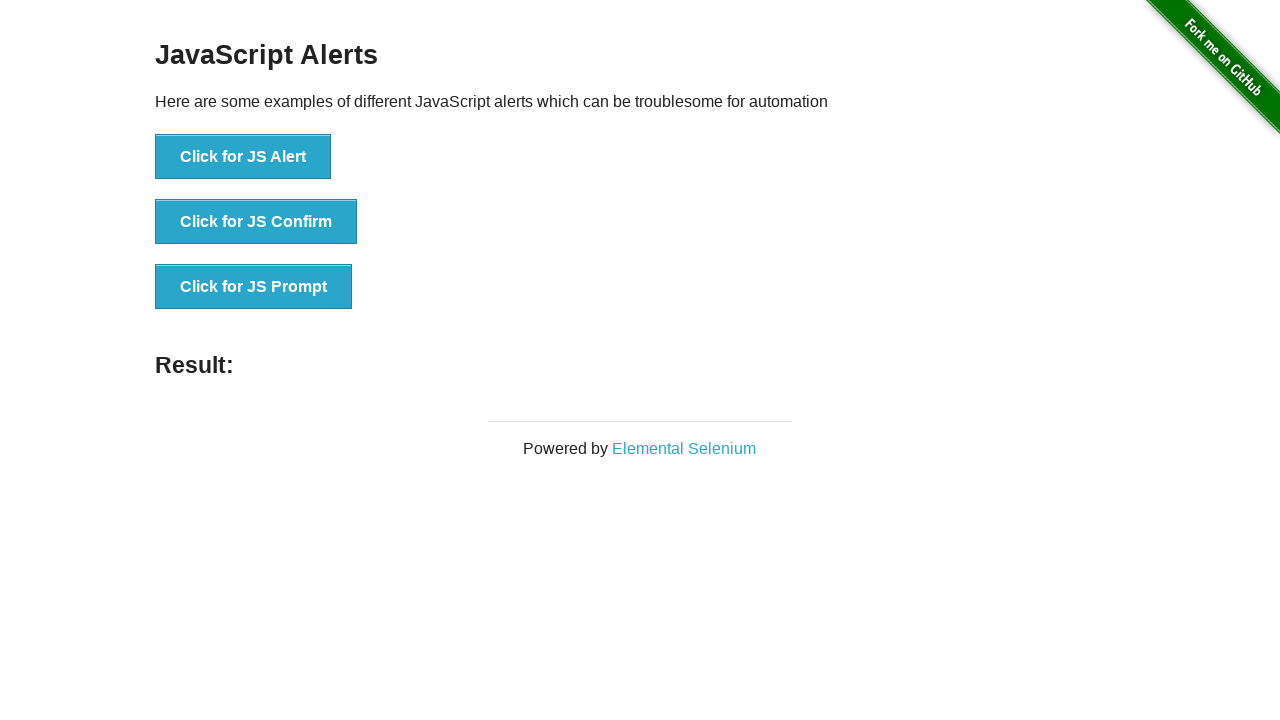

Clicked 'Click for JS Prompt' button to trigger JavaScript prompt dialog at (254, 287) on xpath=//button[text()='Click for JS Prompt']
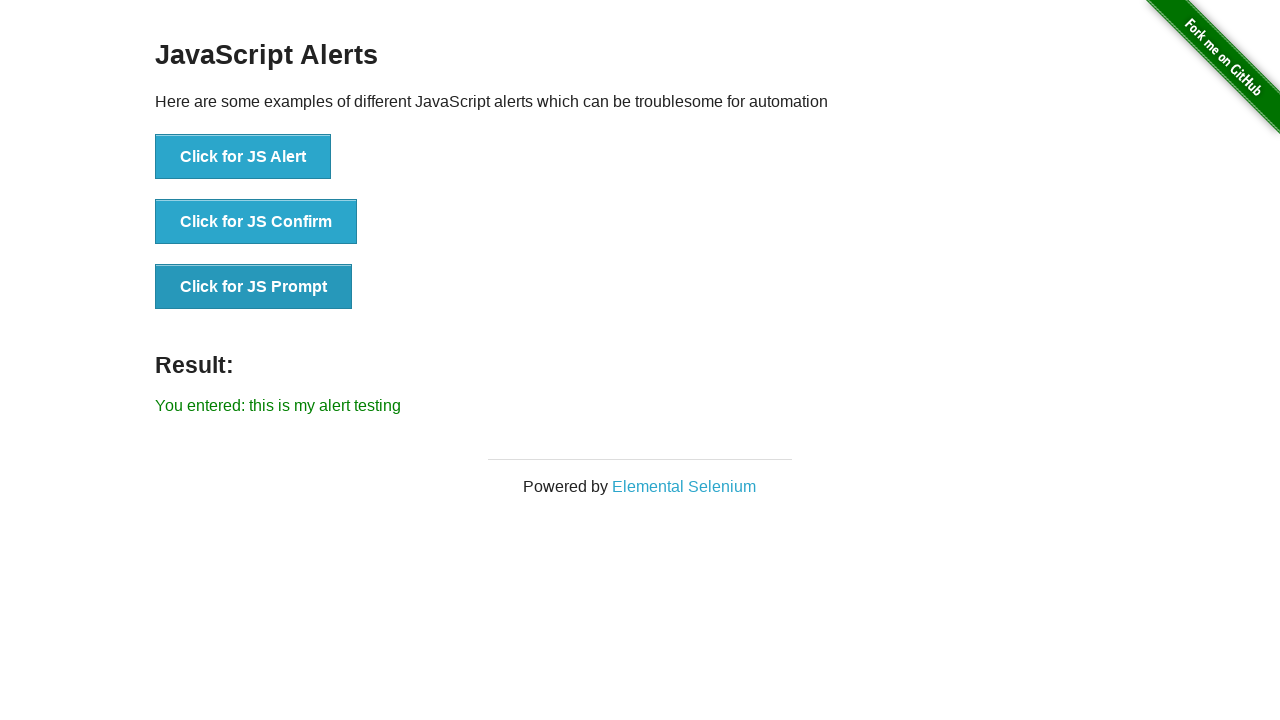

Result element loaded after prompt was accepted with entered text
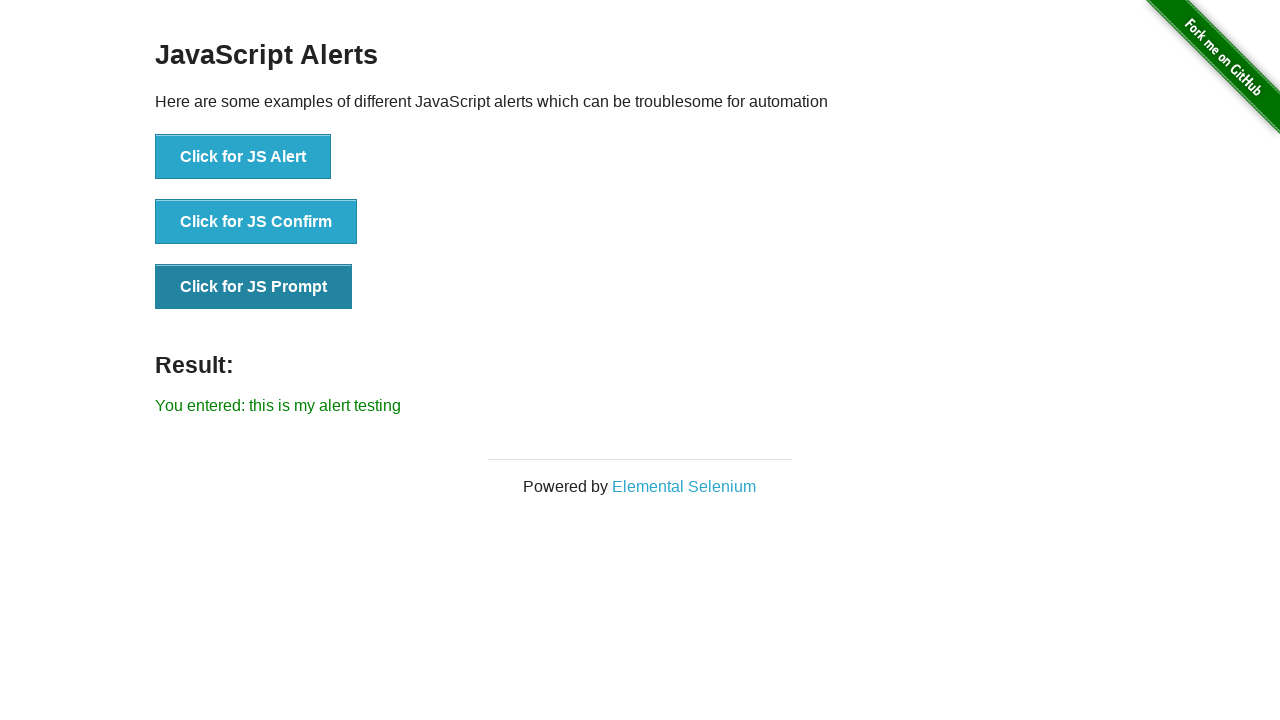

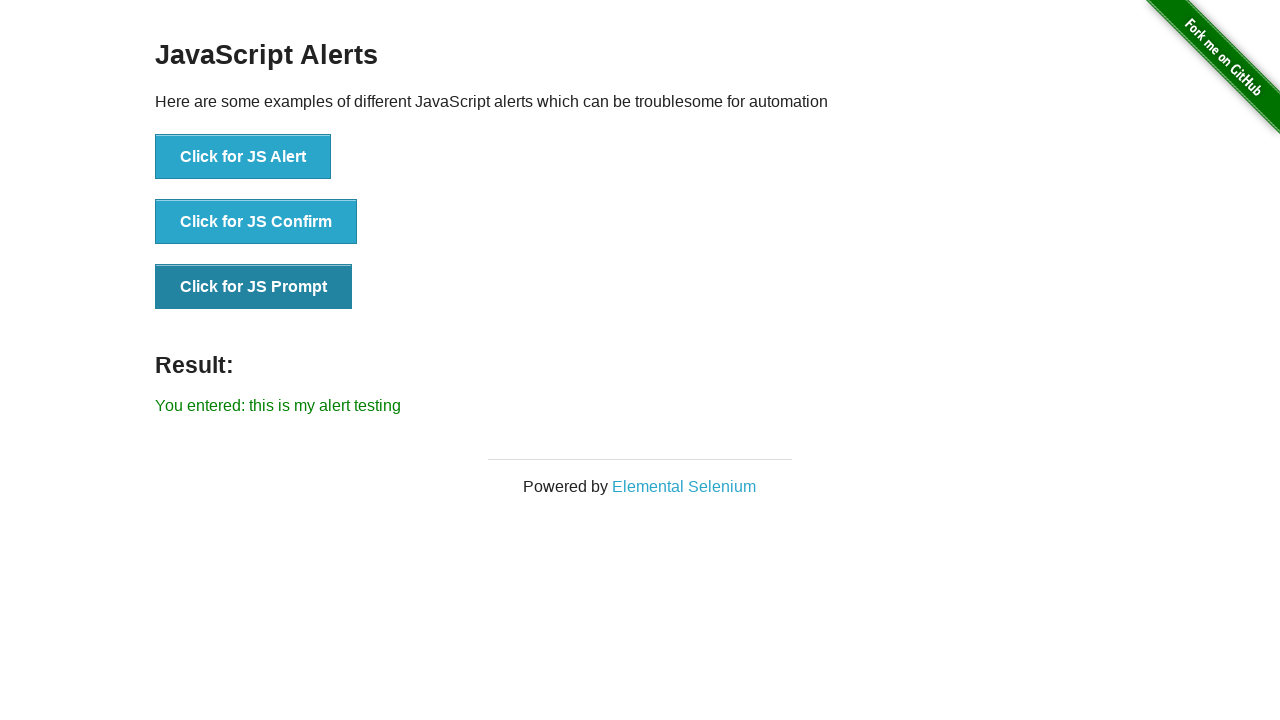